Tests checkbox and radio button selection/deselection on a form with multiple health-related options

Starting URL: https://automationfc.github.io/multiple-fields/

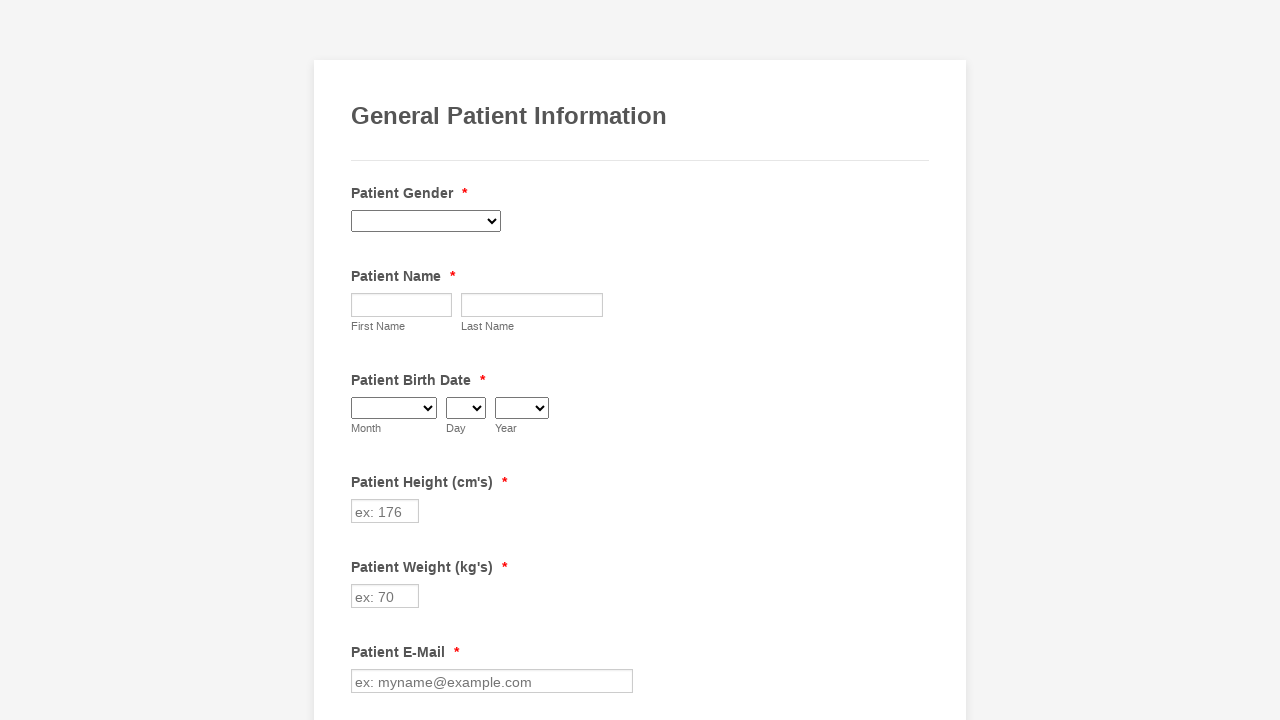

Clicked Gallstones checkbox at (362, 360) on xpath=//input[@value='Gallstones']
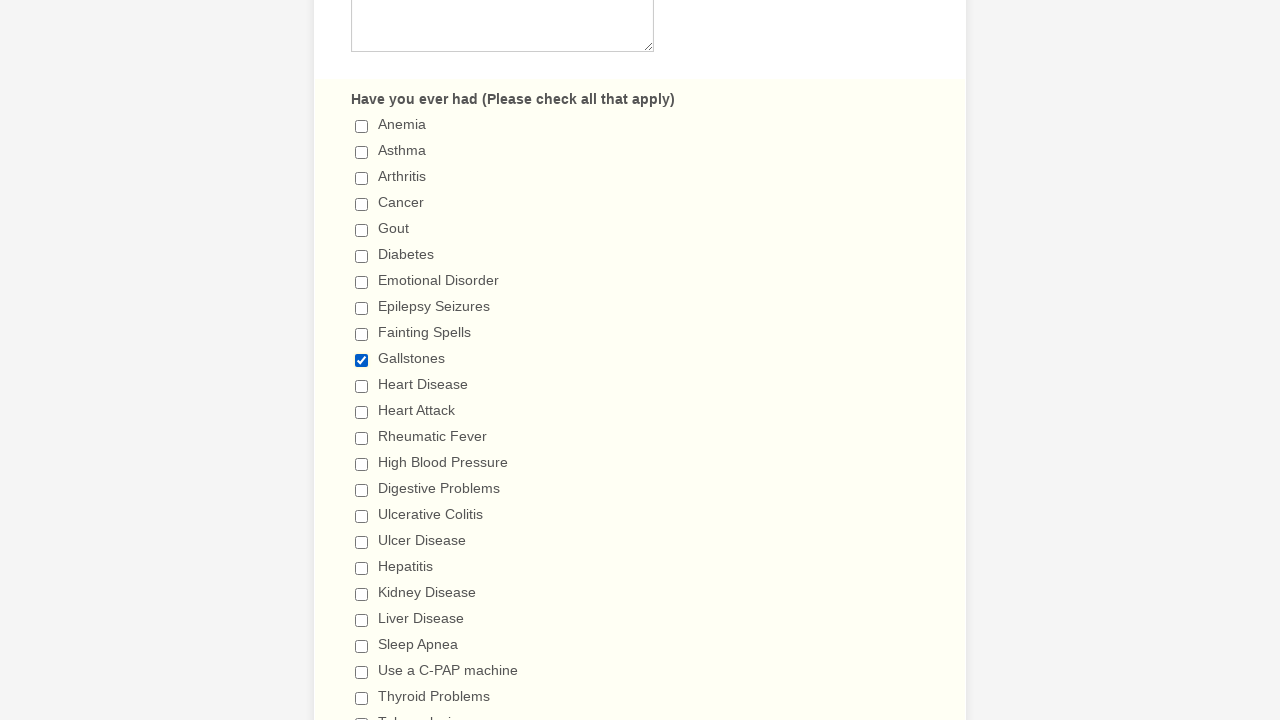

Clicked Emotional Disorder checkbox at (362, 282) on xpath=//input[@value='Emotional Disorder']
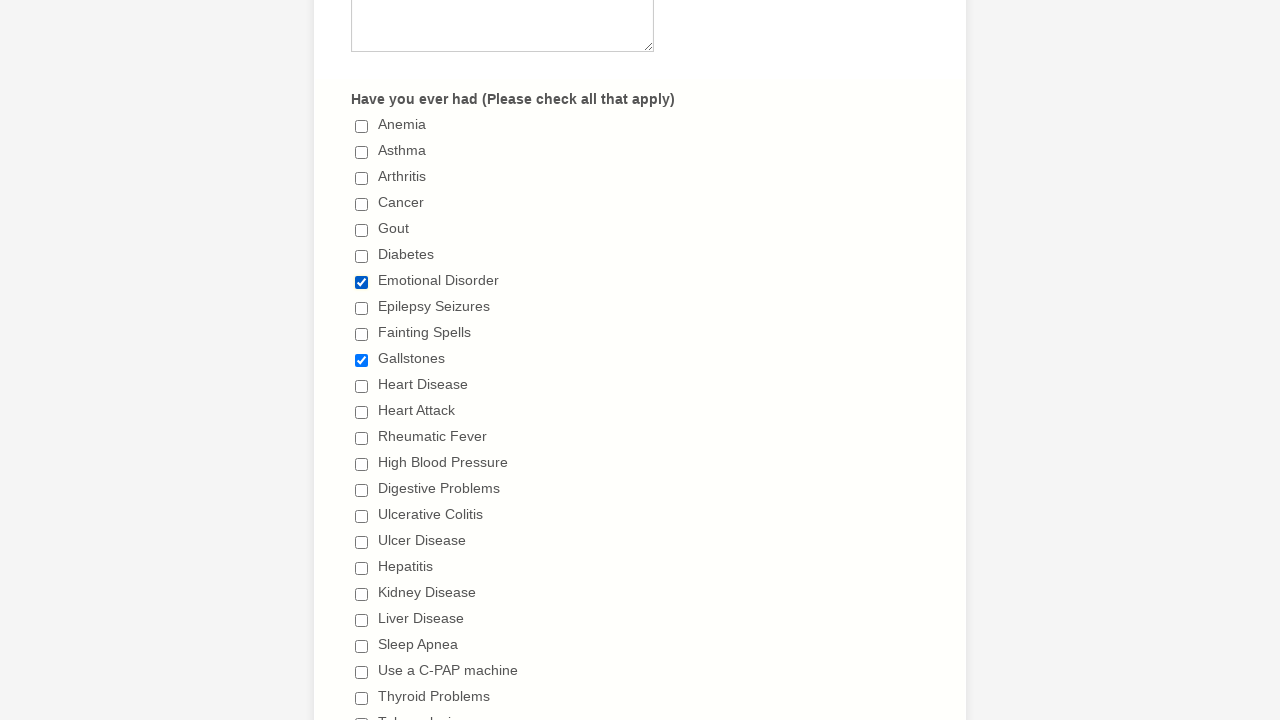

Clicked Tuberculosis checkbox at (362, 714) on xpath=//input[@value='Tuberculosis']
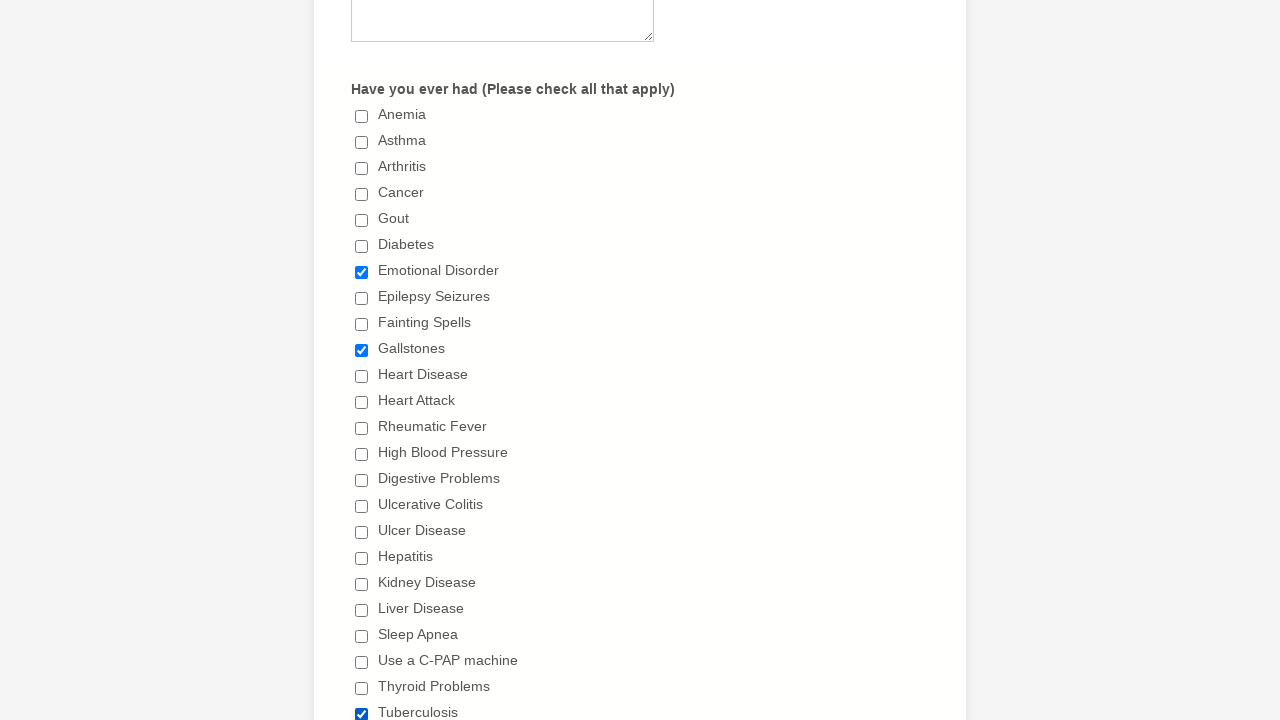

Selected '5+ days' radio button at (362, 361) on xpath=//input[@value='5+ days']
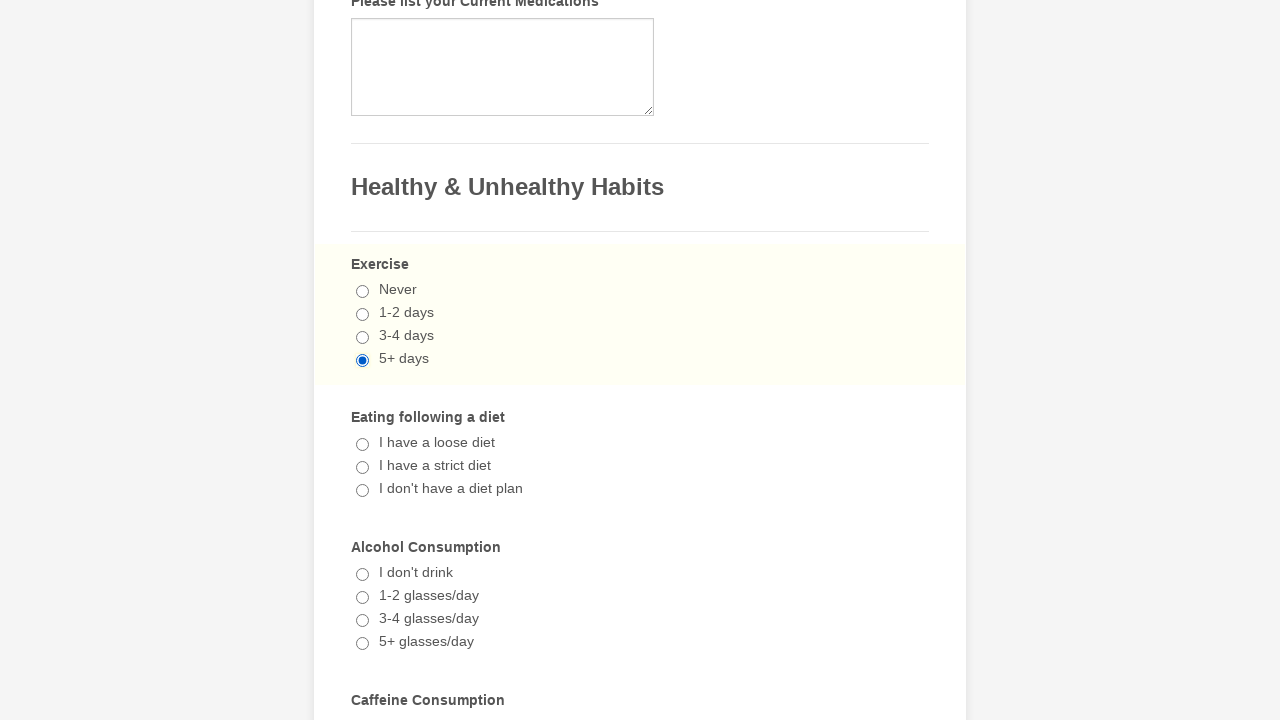

Selected 'I have a strict diet' radio button at (362, 468) on xpath=//input[@value='I have a strict diet']
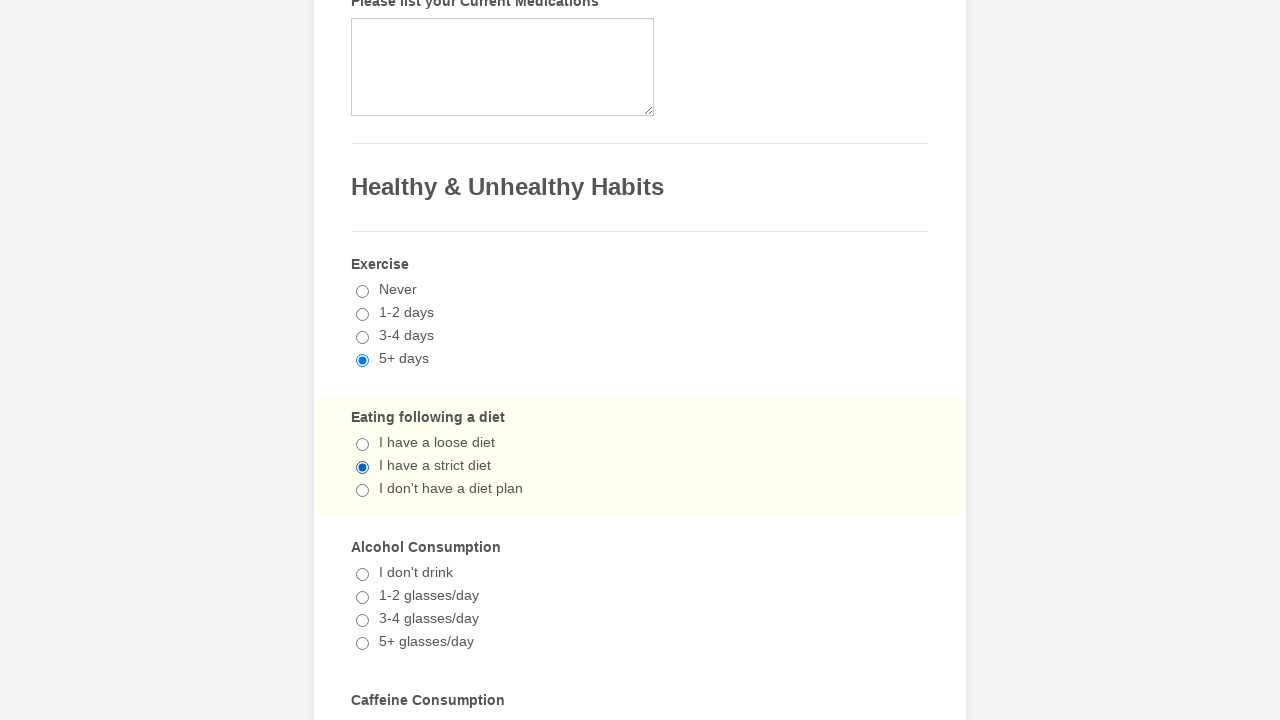

Selected '3-4 cups/day' radio button at (362, 361) on xpath=//input[@value='3-4 cups/day']
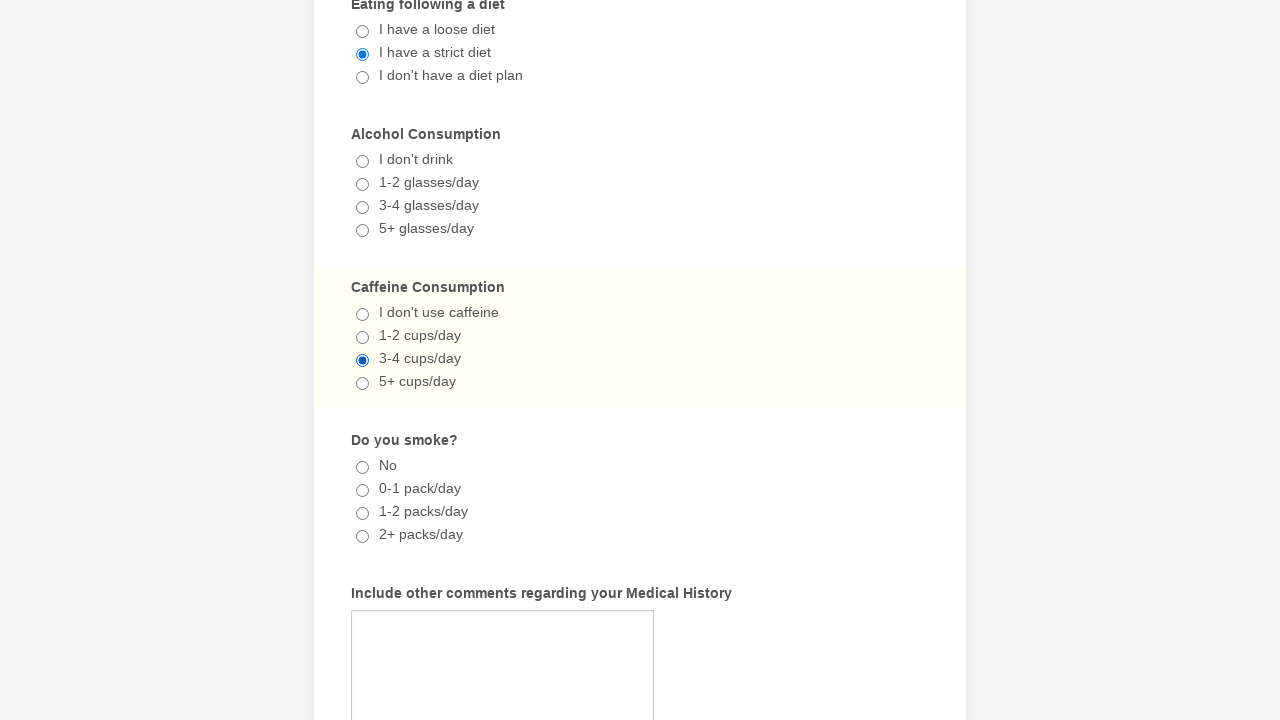

Verified Gallstones checkbox is checked
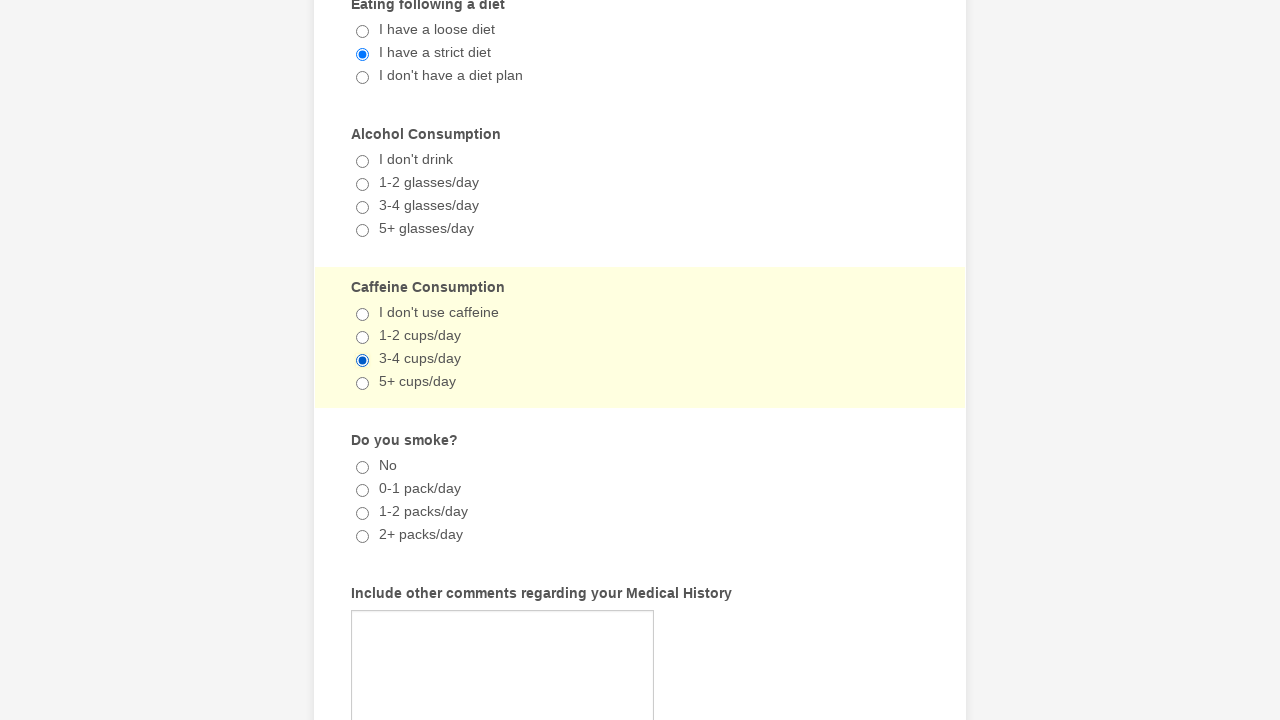

Verified Emotional Disorder checkbox is checked
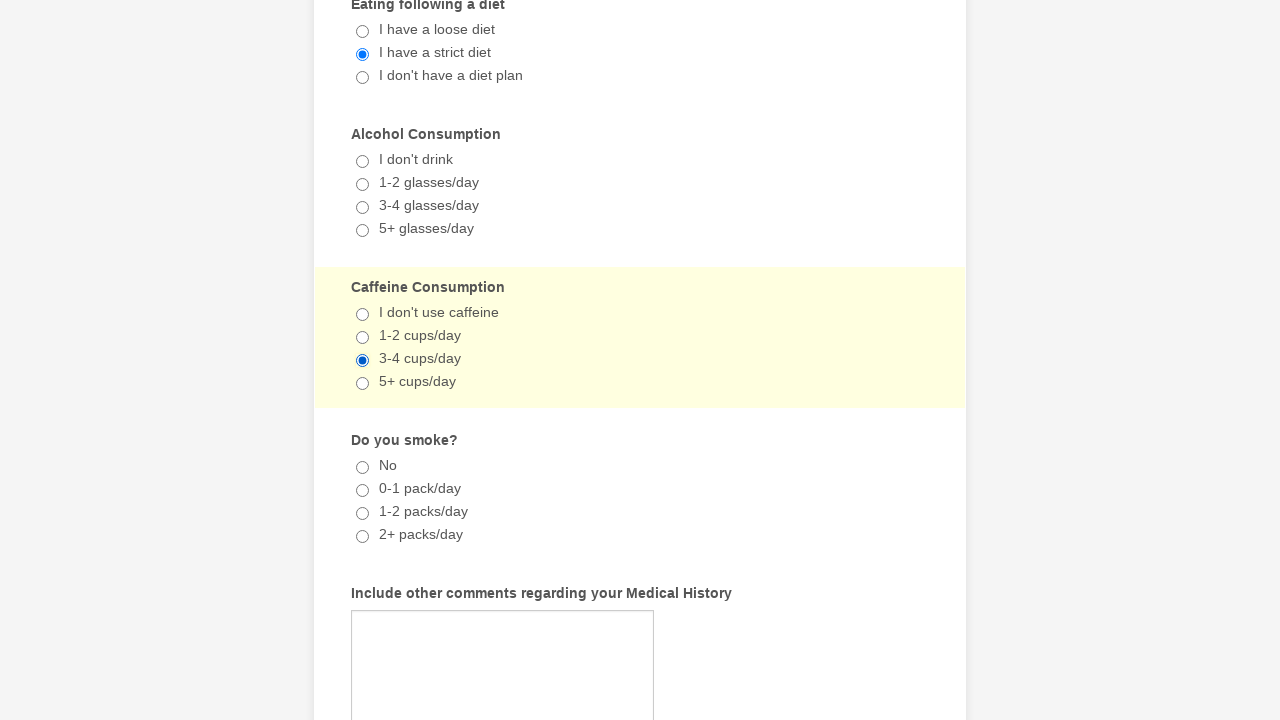

Verified Tuberculosis checkbox is checked
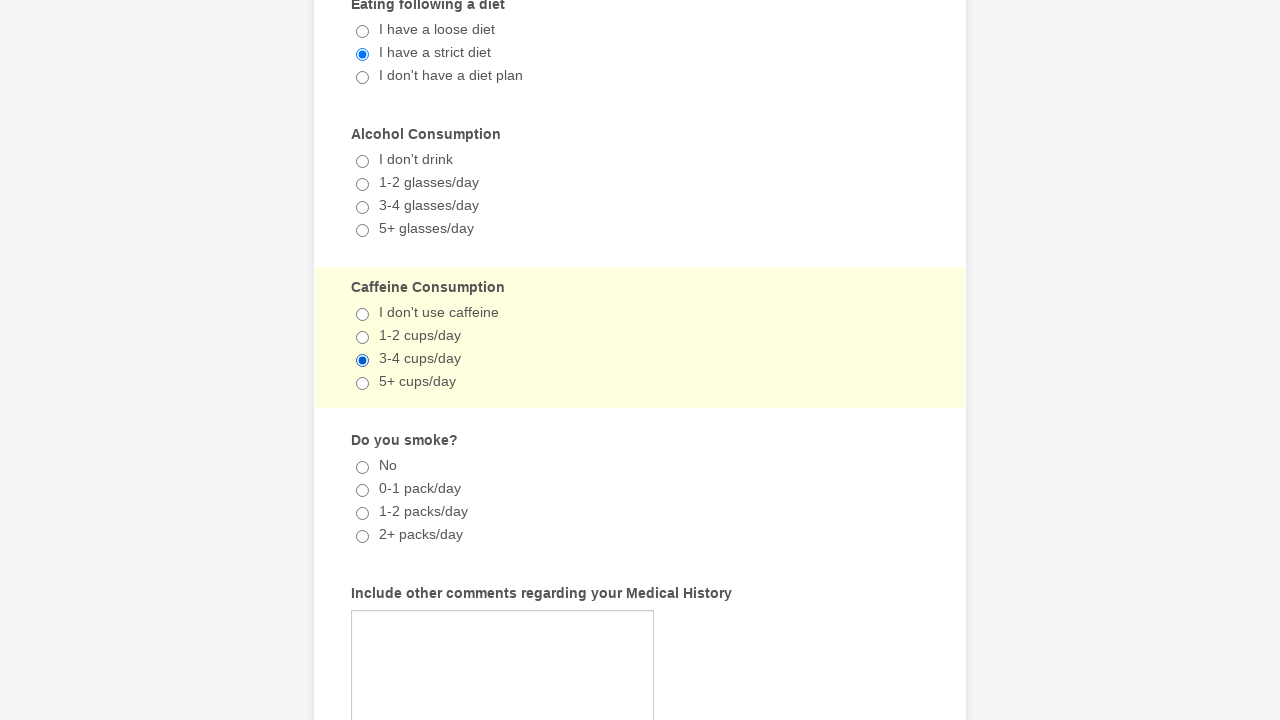

Verified '5+ days' radio button is checked
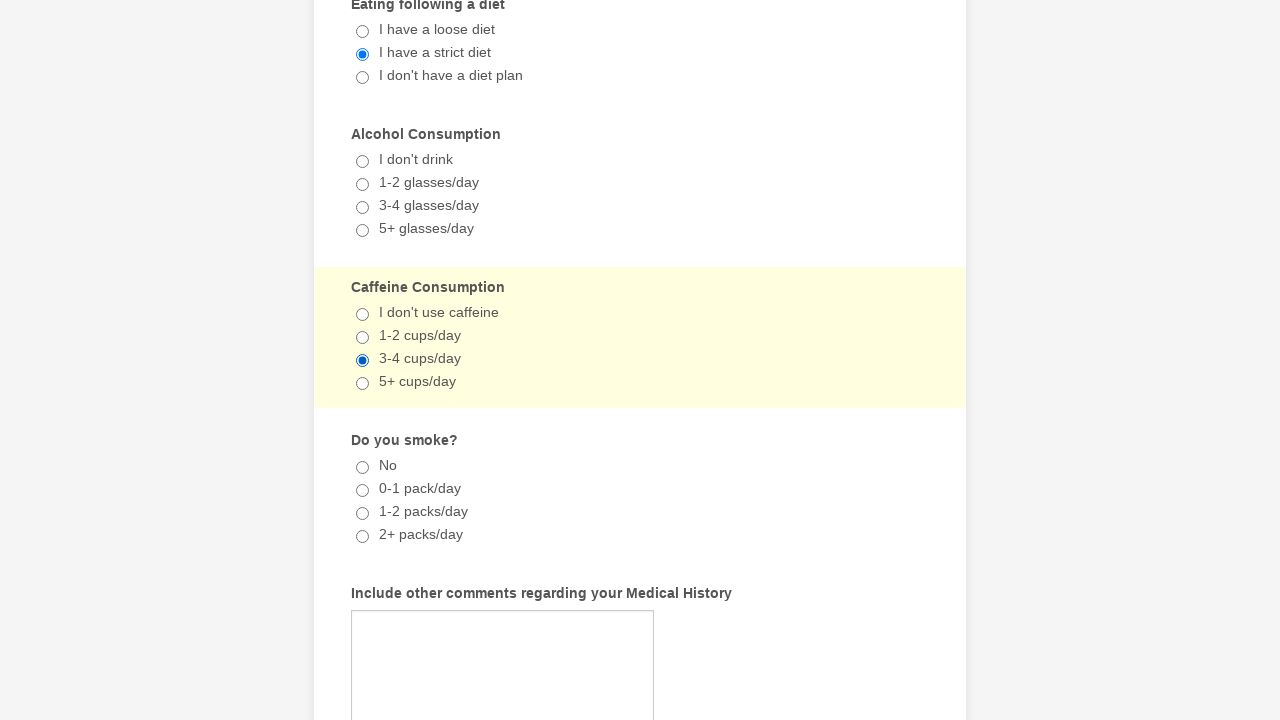

Verified 'I have a strict diet' radio button is checked
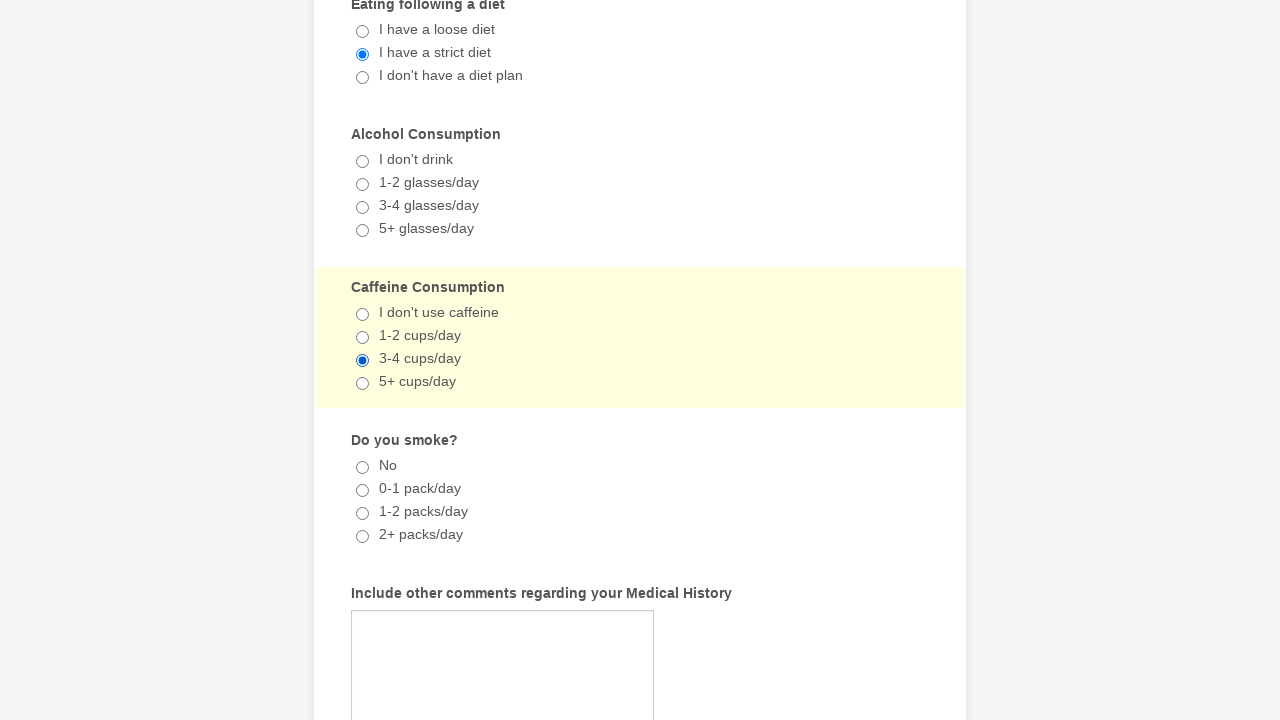

Verified '3-4 cups/day' radio button is checked
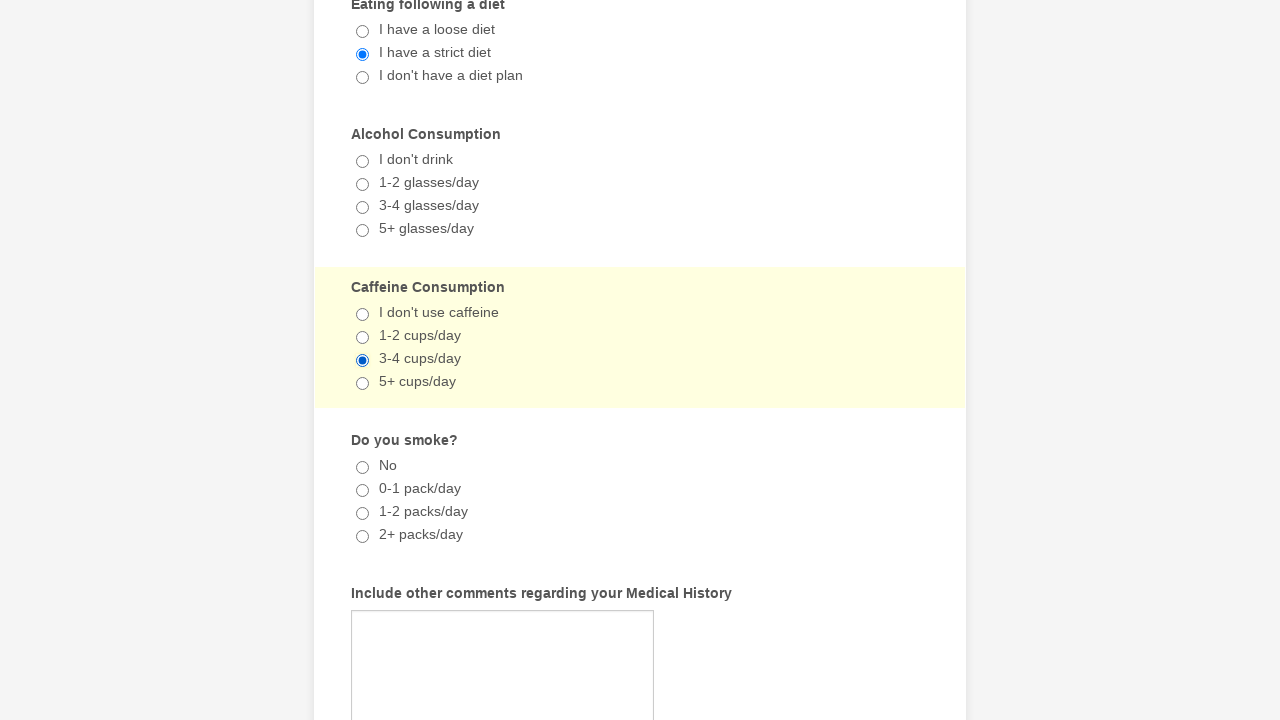

Unchecked Gallstones checkbox at (362, 360) on xpath=//input[@value='Gallstones']
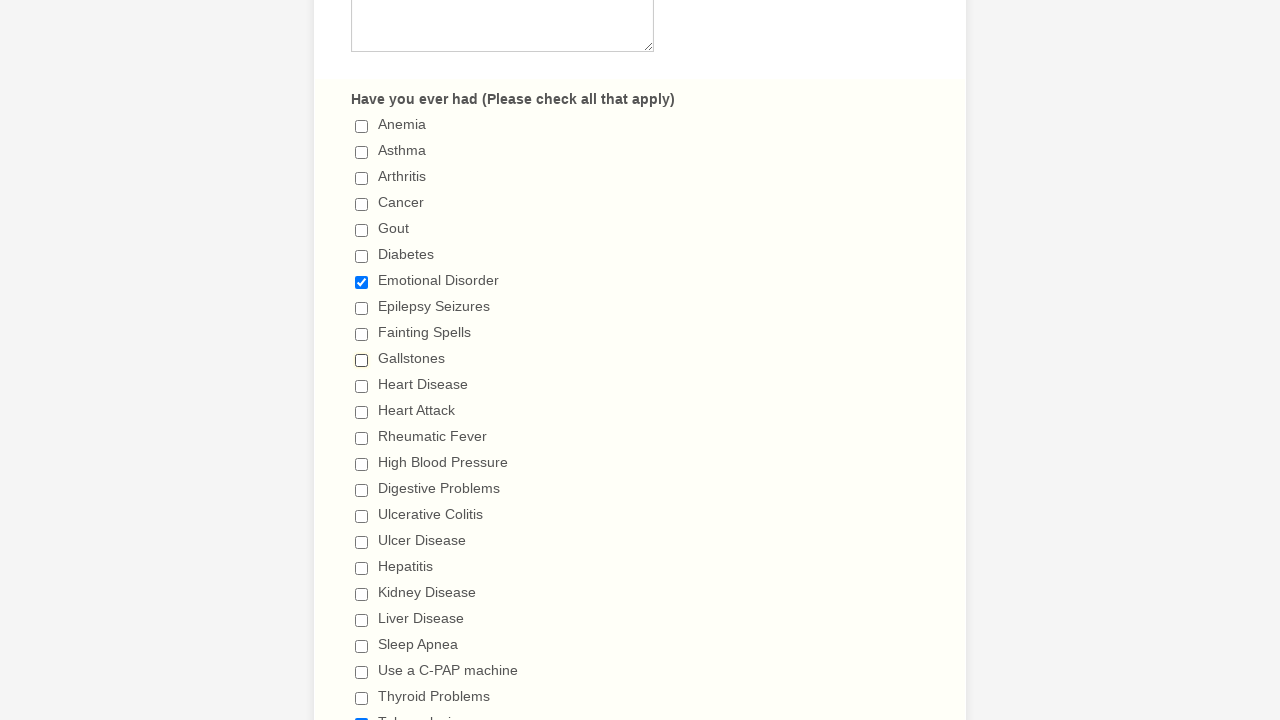

Unchecked Emotional Disorder checkbox at (362, 282) on xpath=//input[@value='Emotional Disorder']
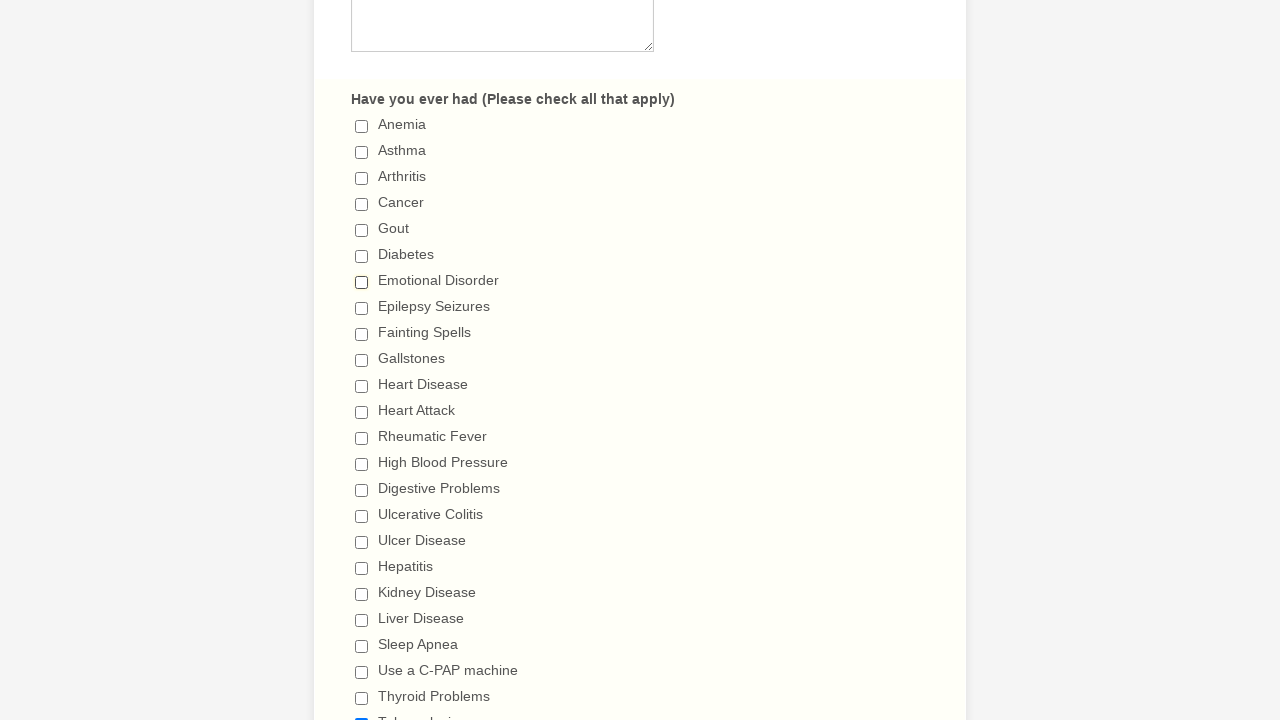

Unchecked Tuberculosis checkbox at (362, 714) on xpath=//input[@value='Tuberculosis']
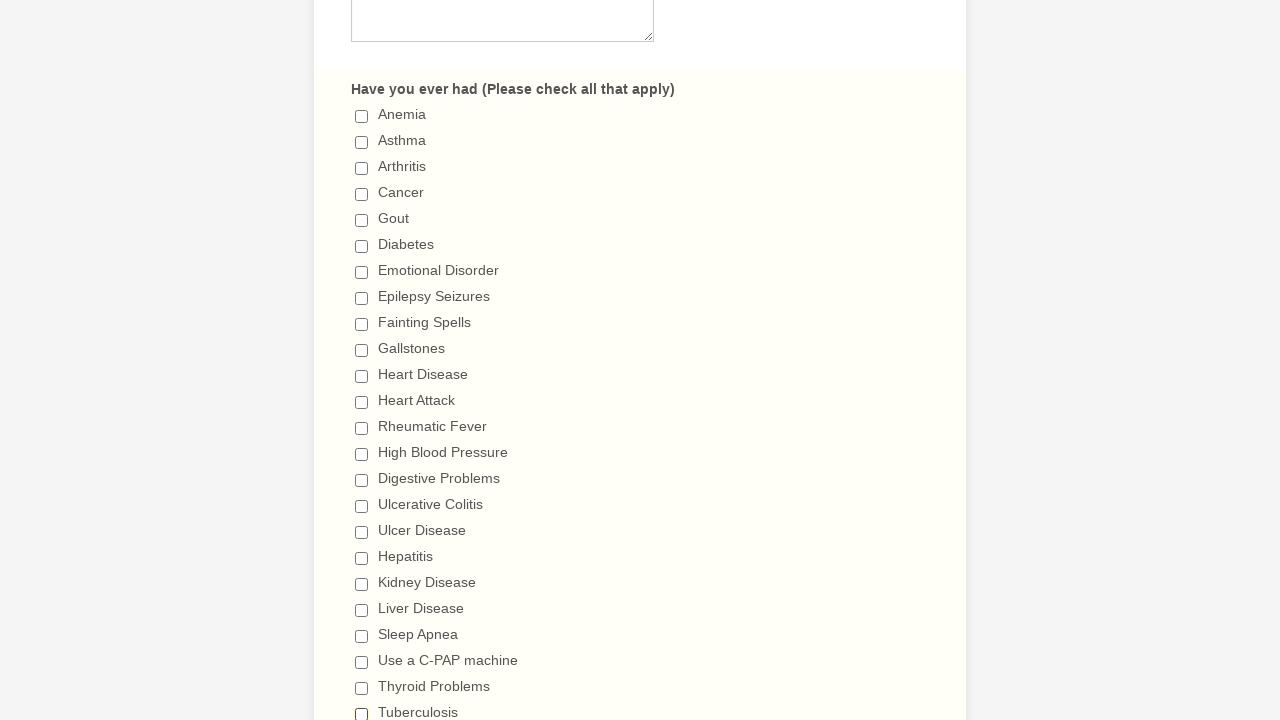

Attempted to uncheck '5+ days' radio button at (362, 361) on xpath=//input[@value='5+ days']
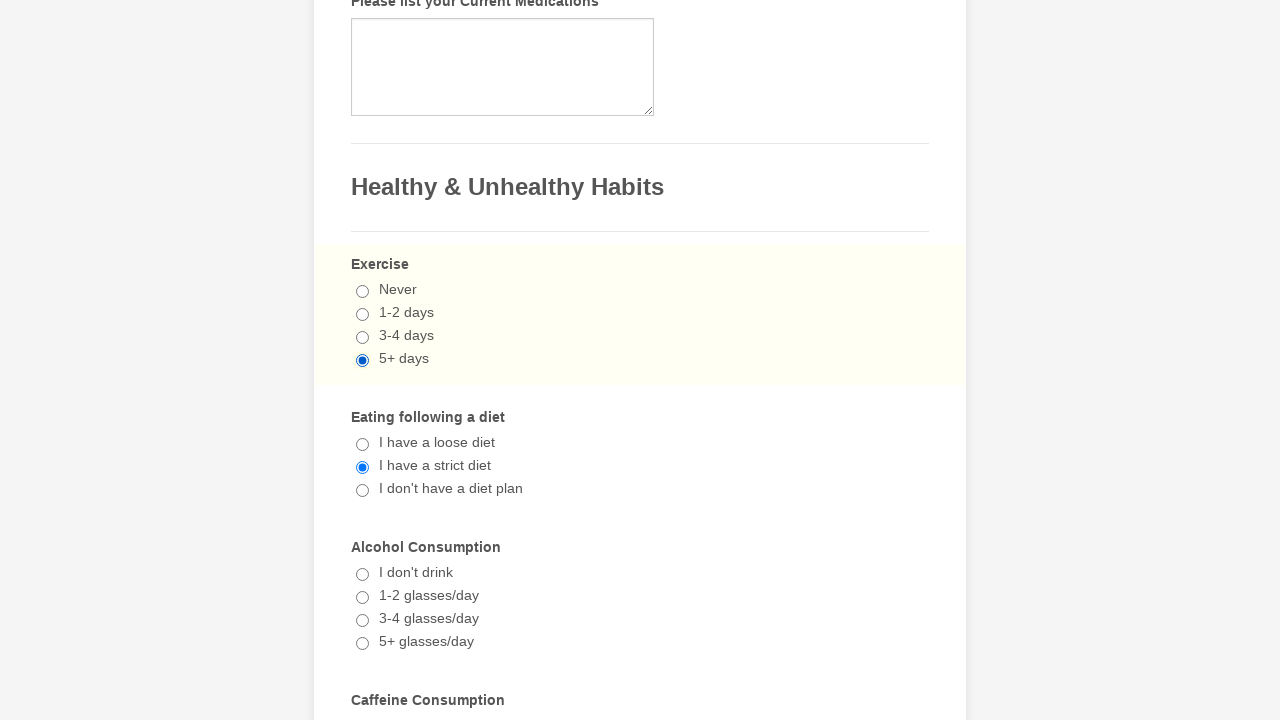

Attempted to uncheck 'I have a strict diet' radio button at (362, 468) on xpath=//input[@value='I have a strict diet']
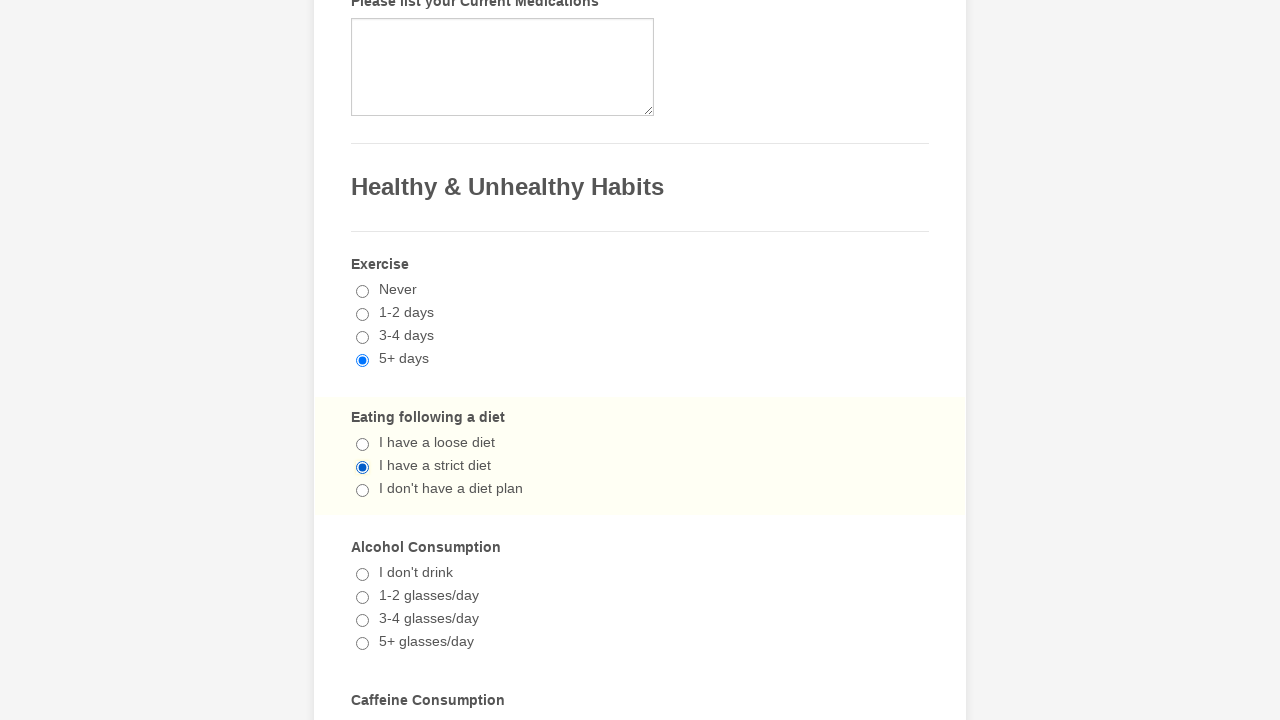

Attempted to uncheck '3-4 cups/day' radio button at (362, 361) on xpath=//input[@value='3-4 cups/day']
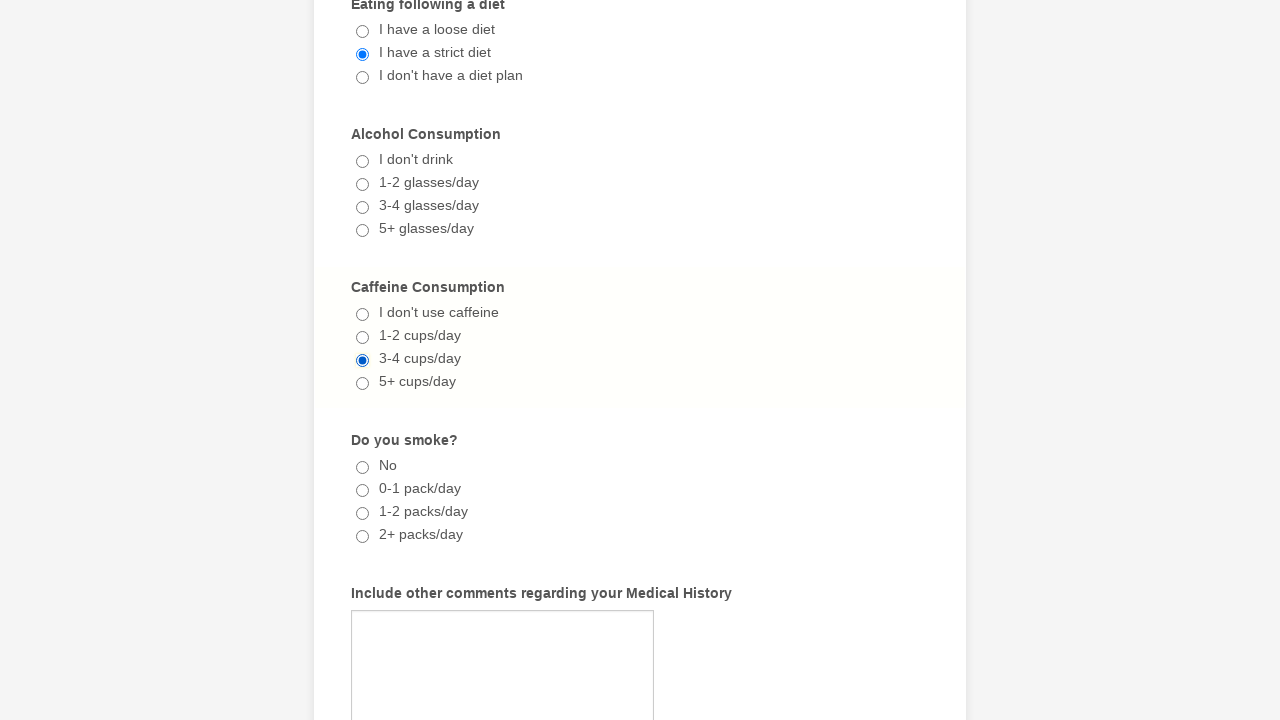

Verified Gallstones checkbox is unchecked
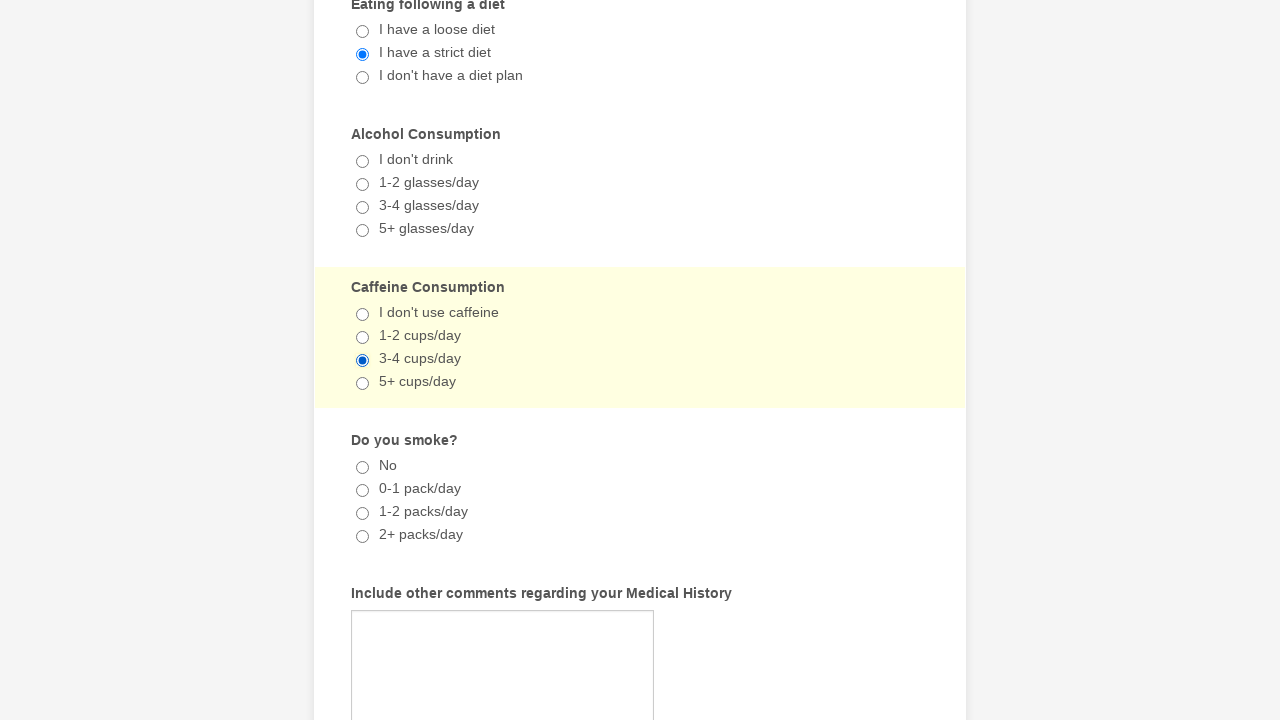

Verified Emotional Disorder checkbox is unchecked
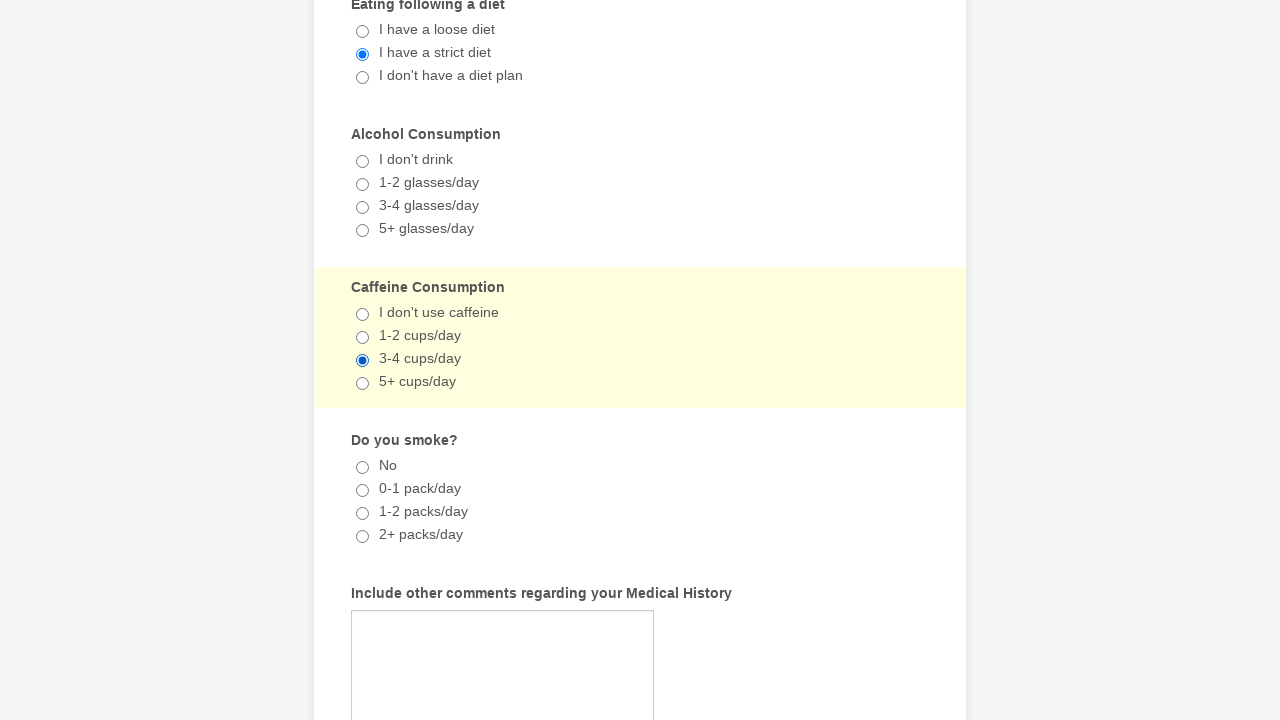

Verified Tuberculosis checkbox is unchecked
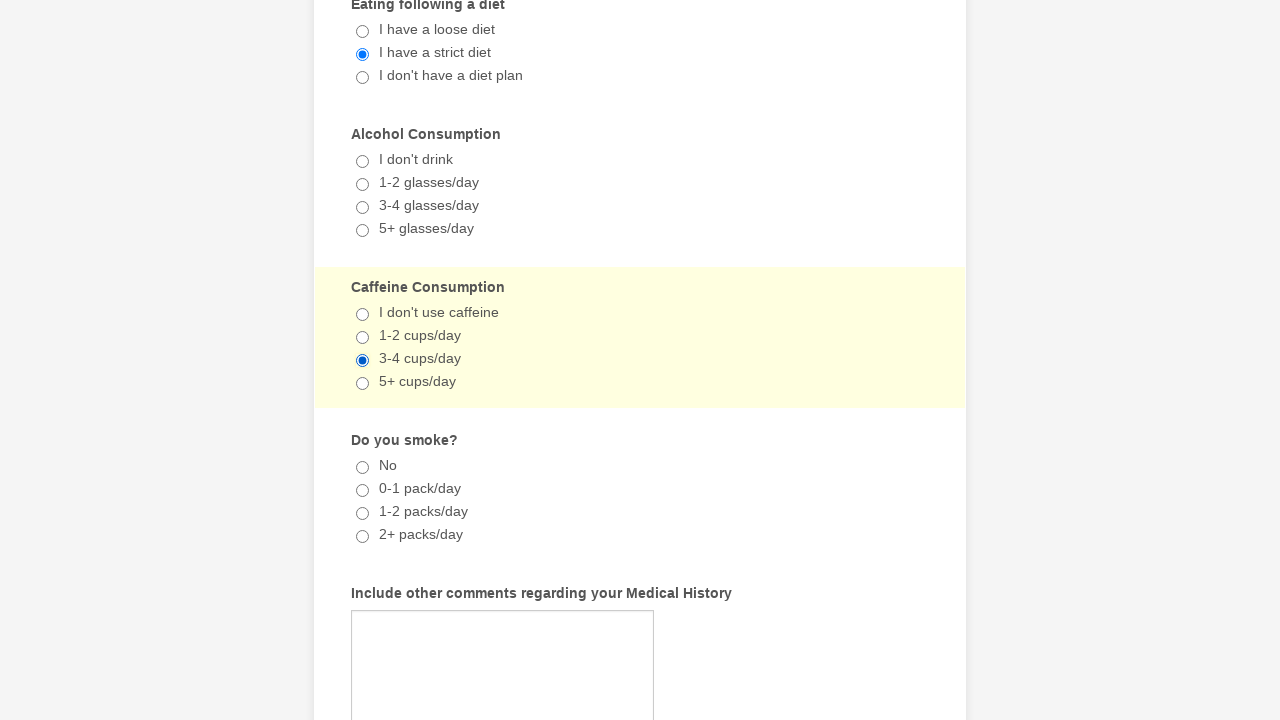

Verified '5+ days' radio button remains checked (standard behavior)
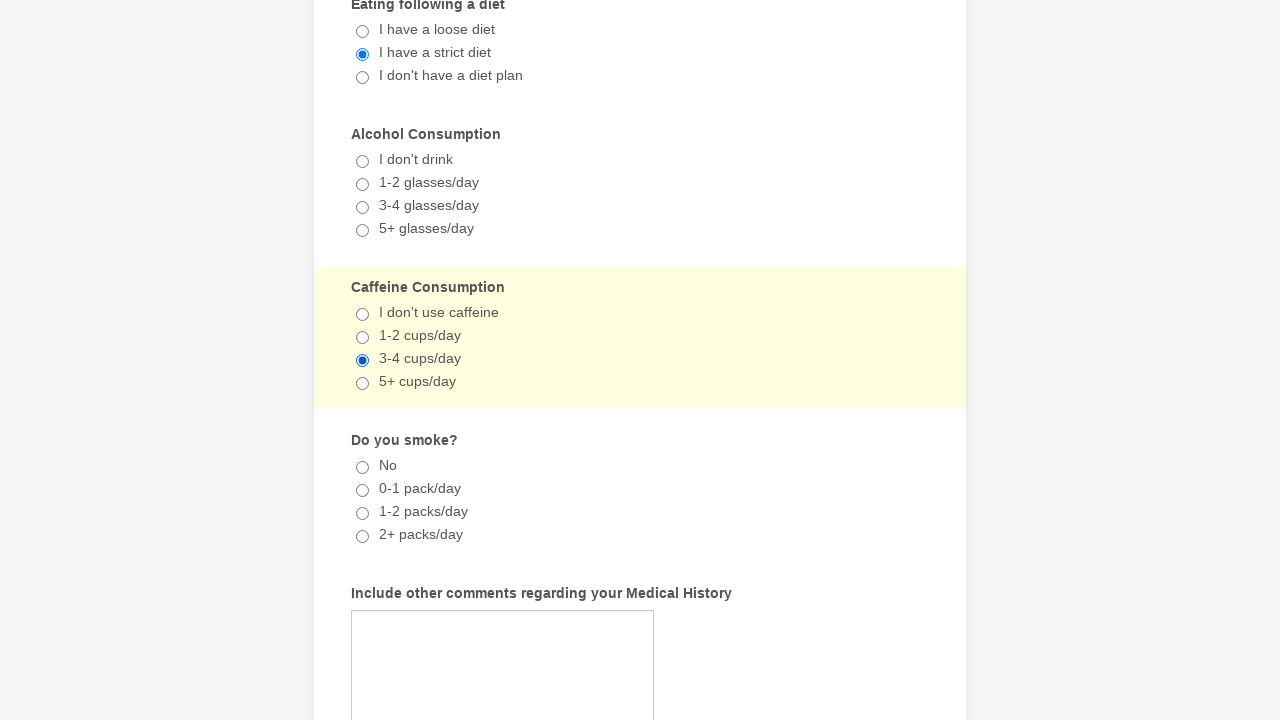

Verified 'I have a strict diet' radio button remains checked (standard behavior)
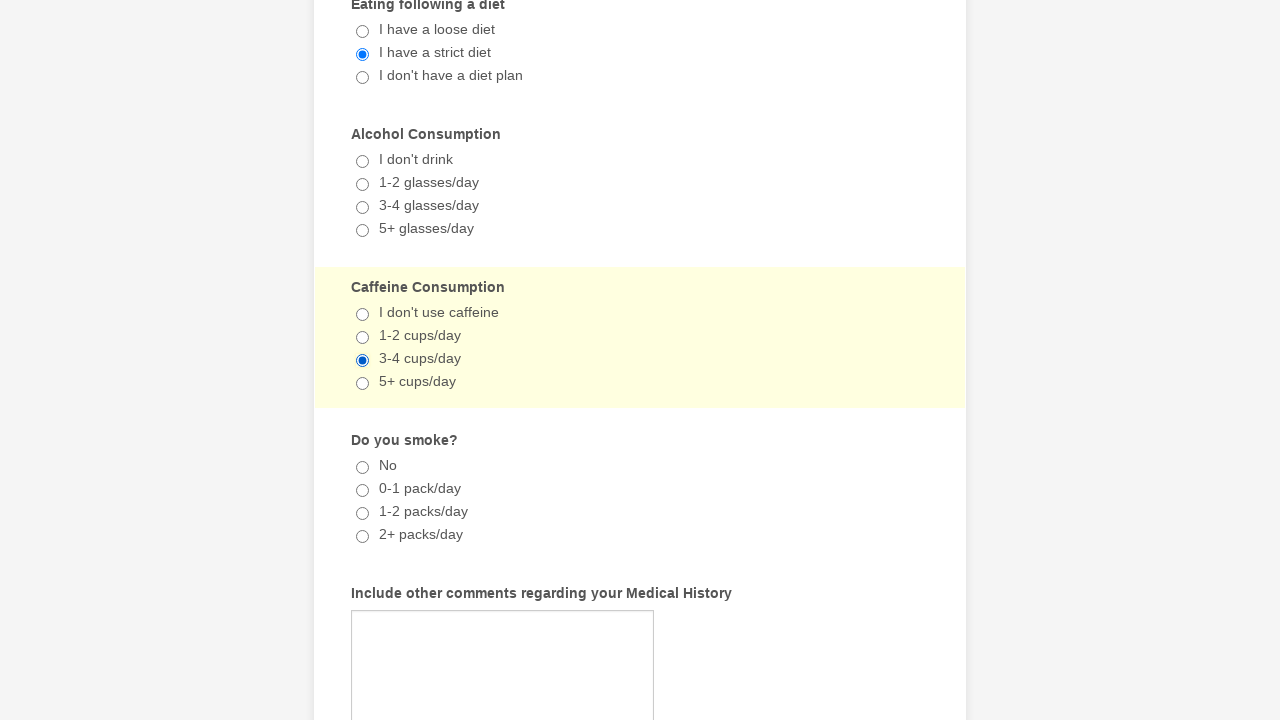

Verified '3-4 cups/day' radio button remains checked (standard behavior)
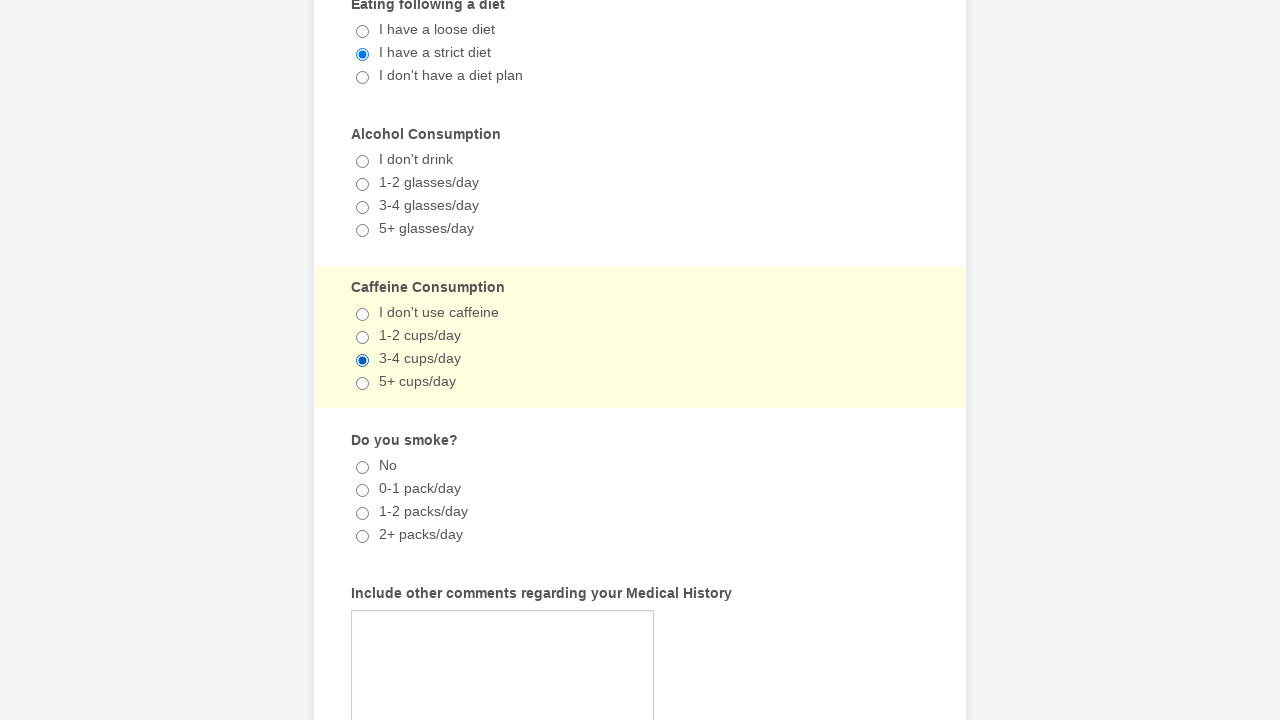

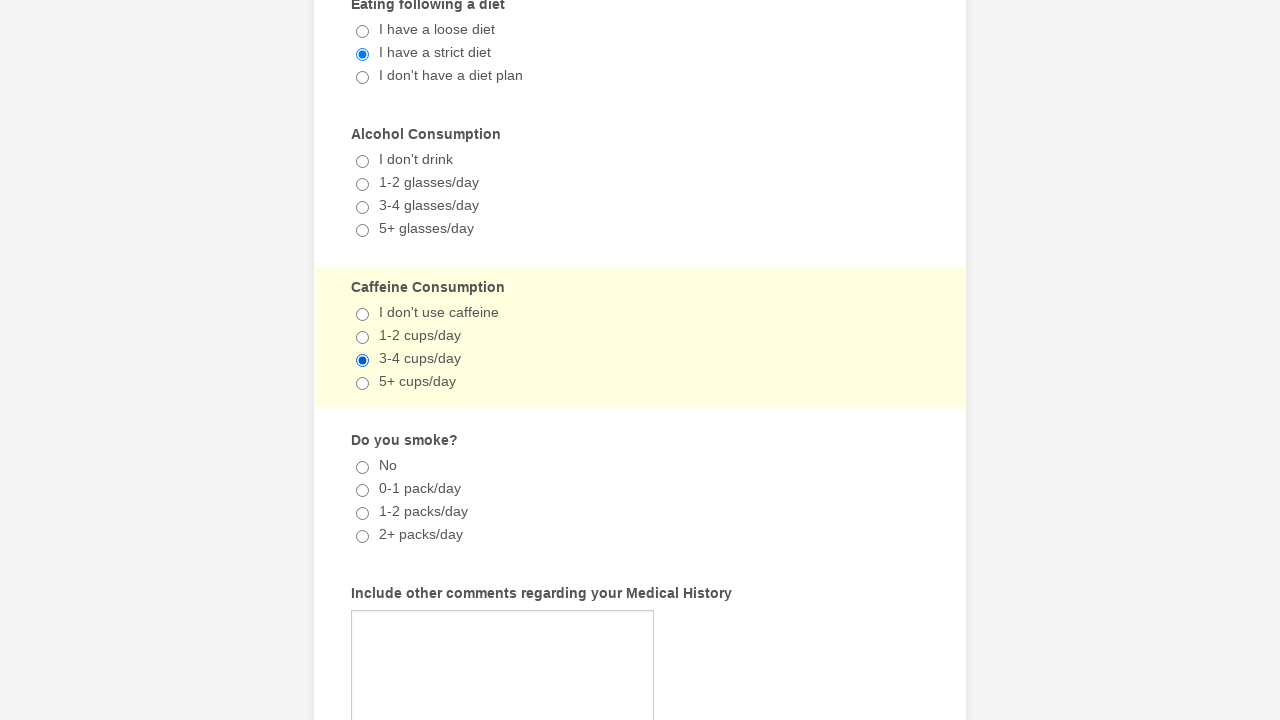